Tests interaction with a challenging DOM page by clicking three buttons and then clicking on action links within a table

Starting URL: https://the-internet.herokuapp.com/challenging_dom

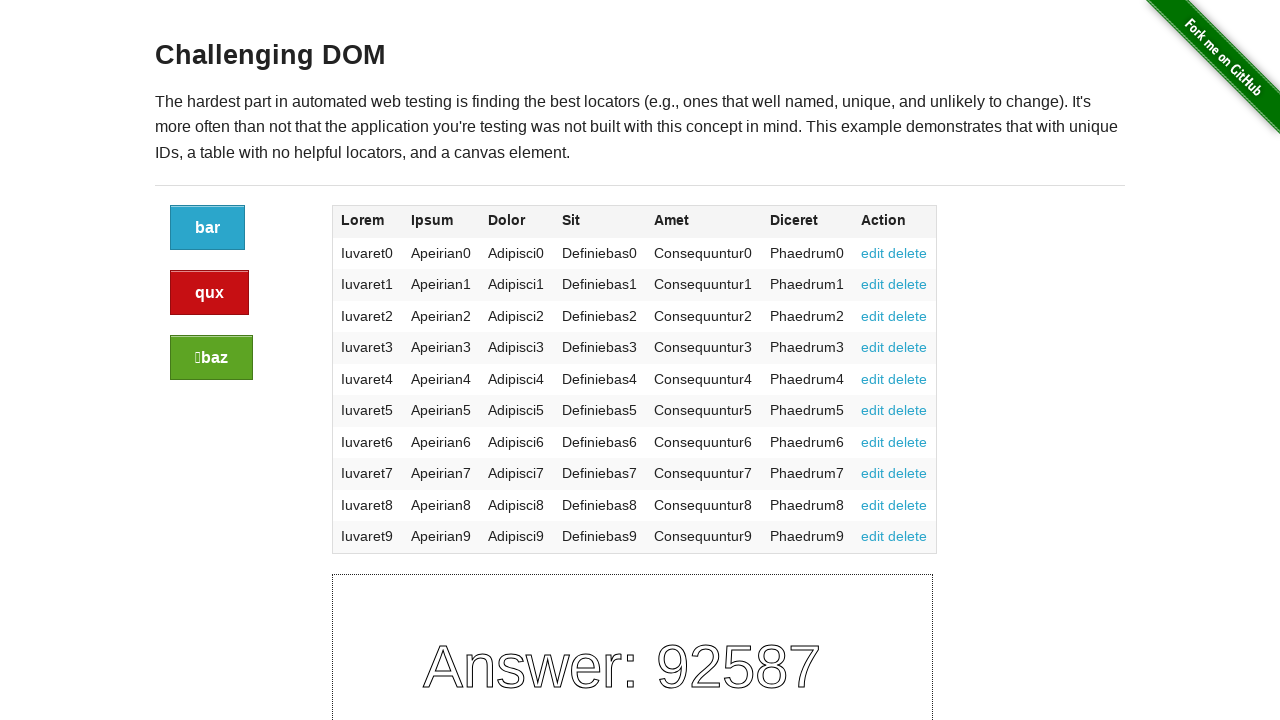

Waited for translation input area to be ready
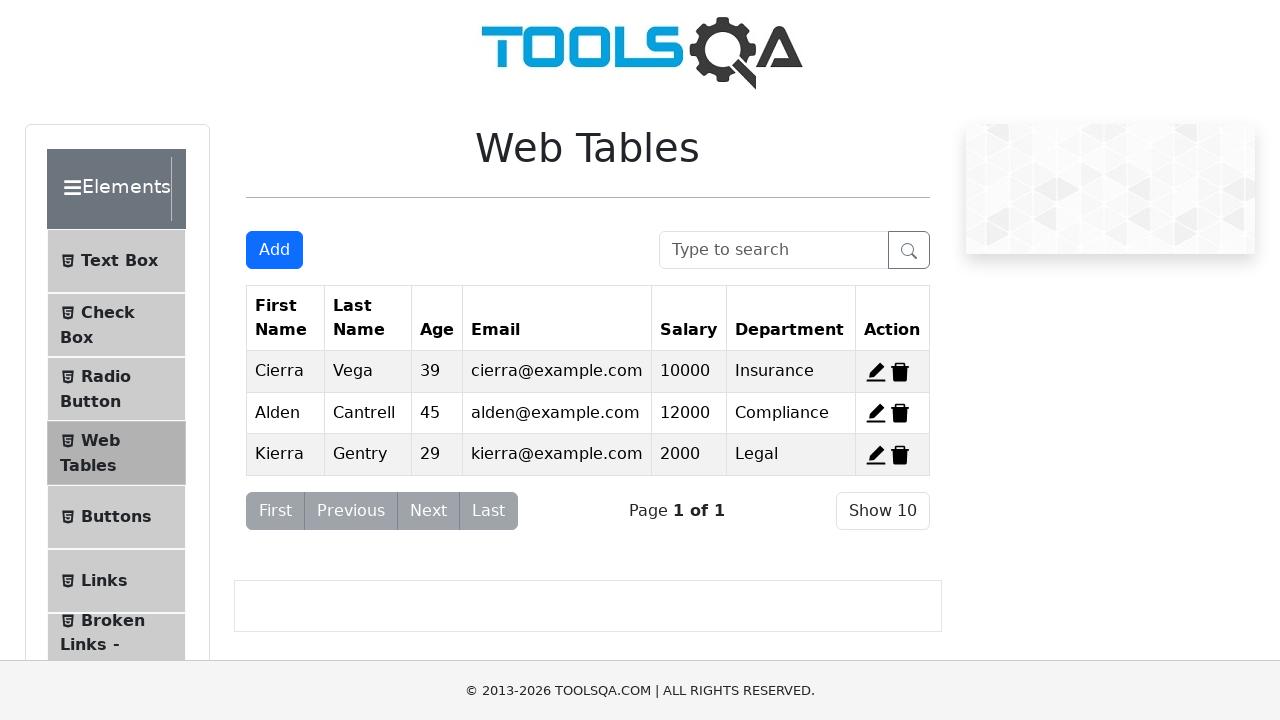

Filled source text input field with 'Hello world'
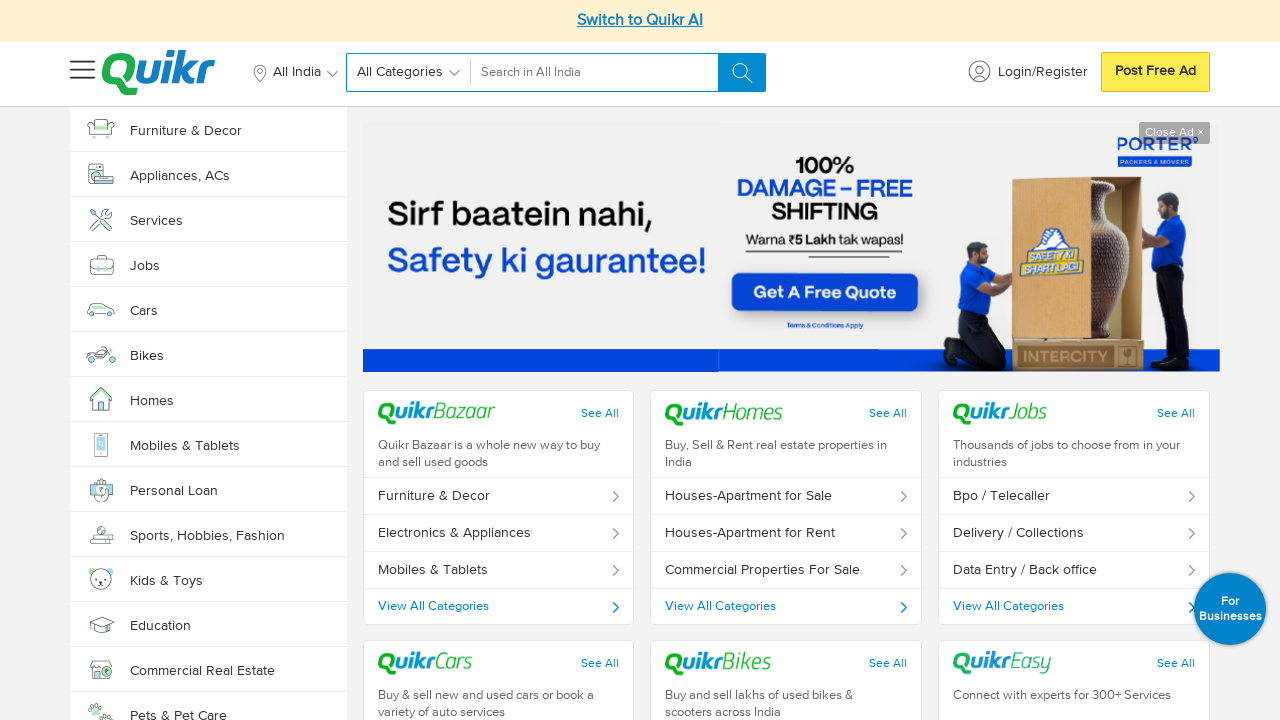

Waited for translation result to appear
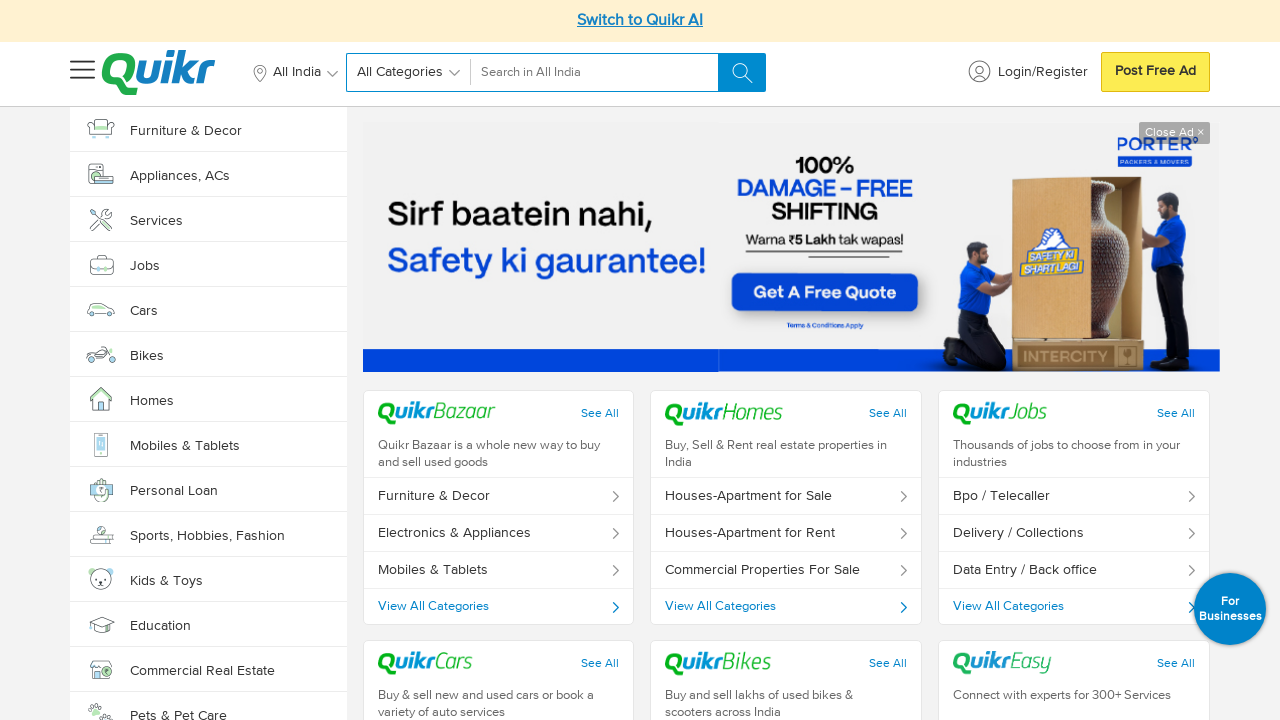

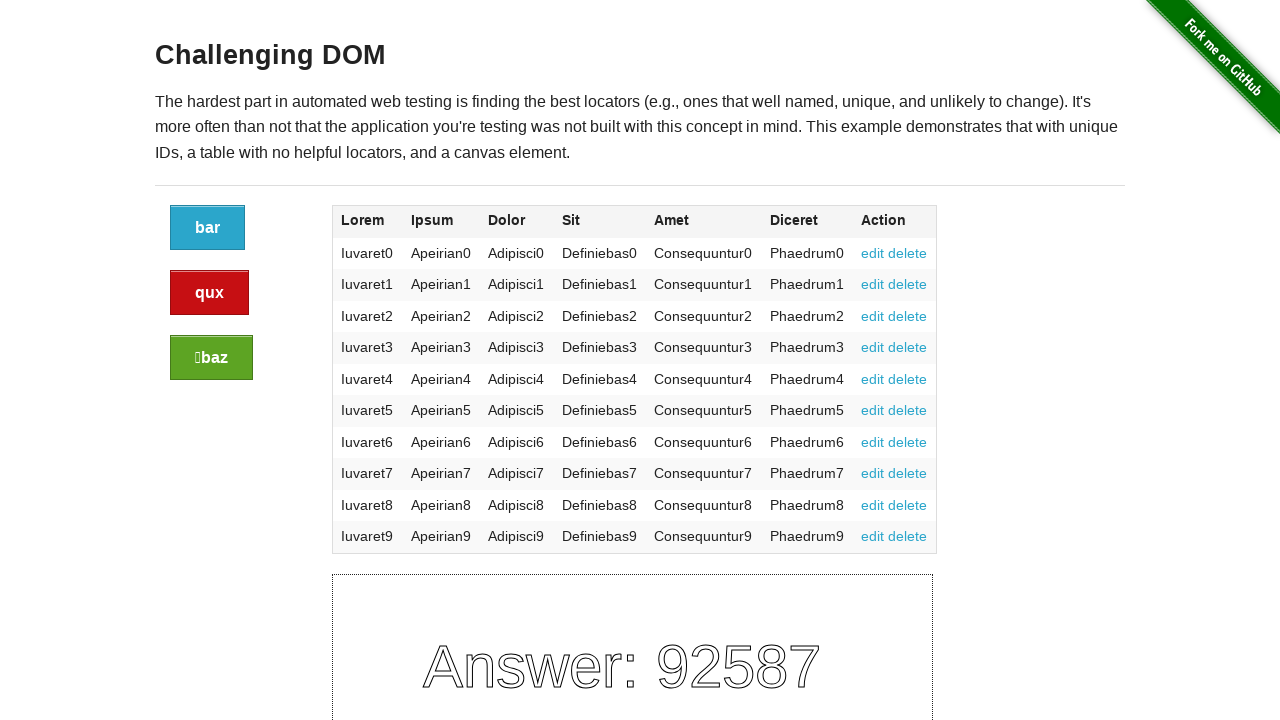